Checks domain availability on registro.br by searching for a domain name and displaying the results

Starting URL: https://registro.br/

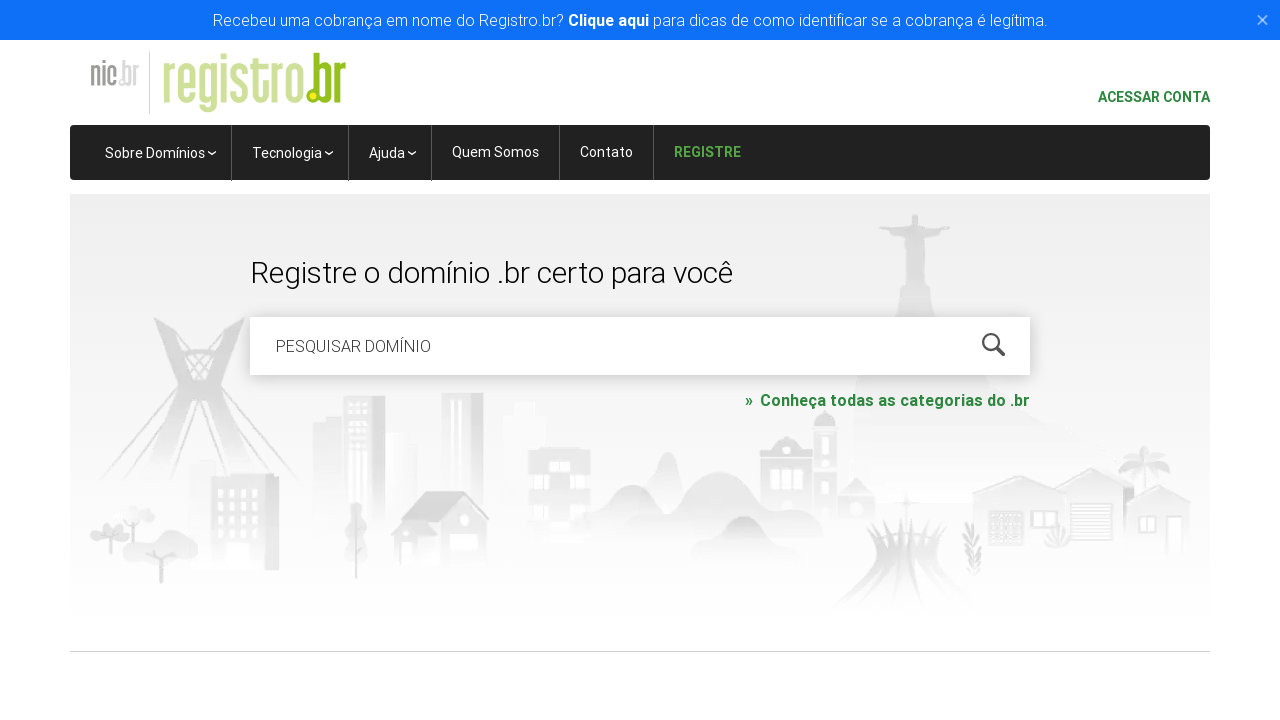

Filled domain search field with 'techstartup2024.com.br' on #is-avail-field
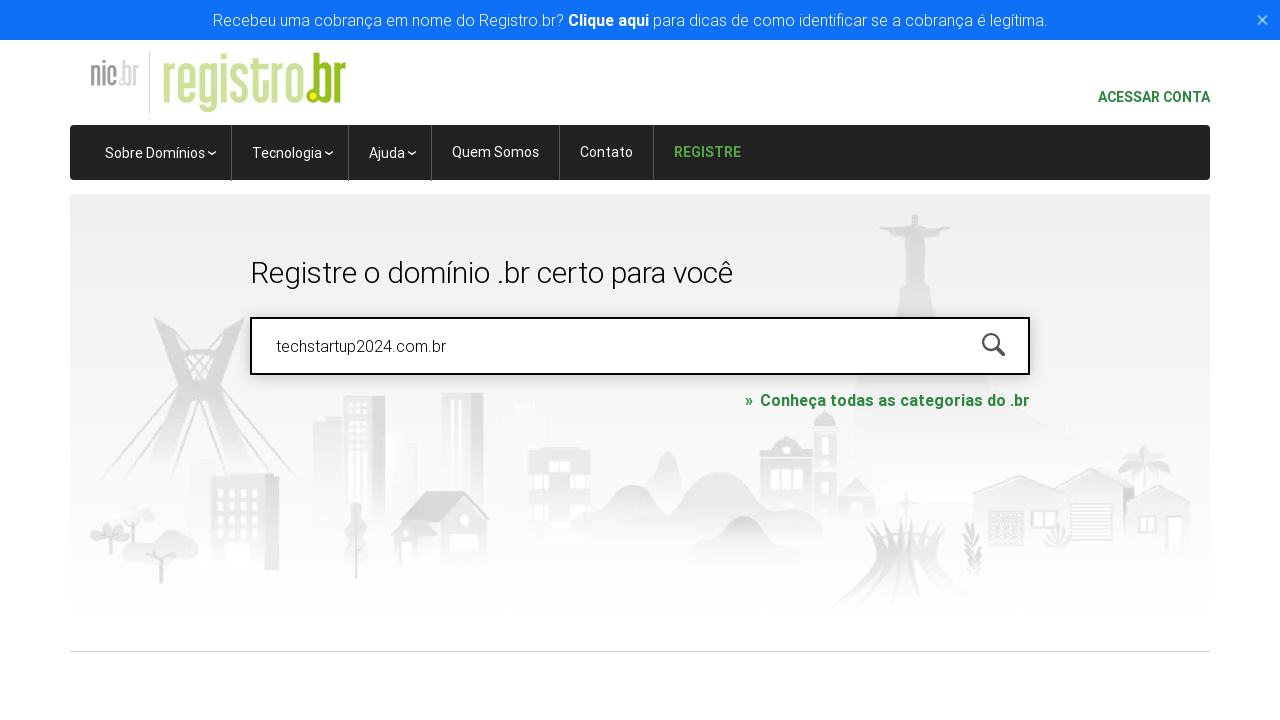

Pressed Enter to submit domain search on #is-avail-field
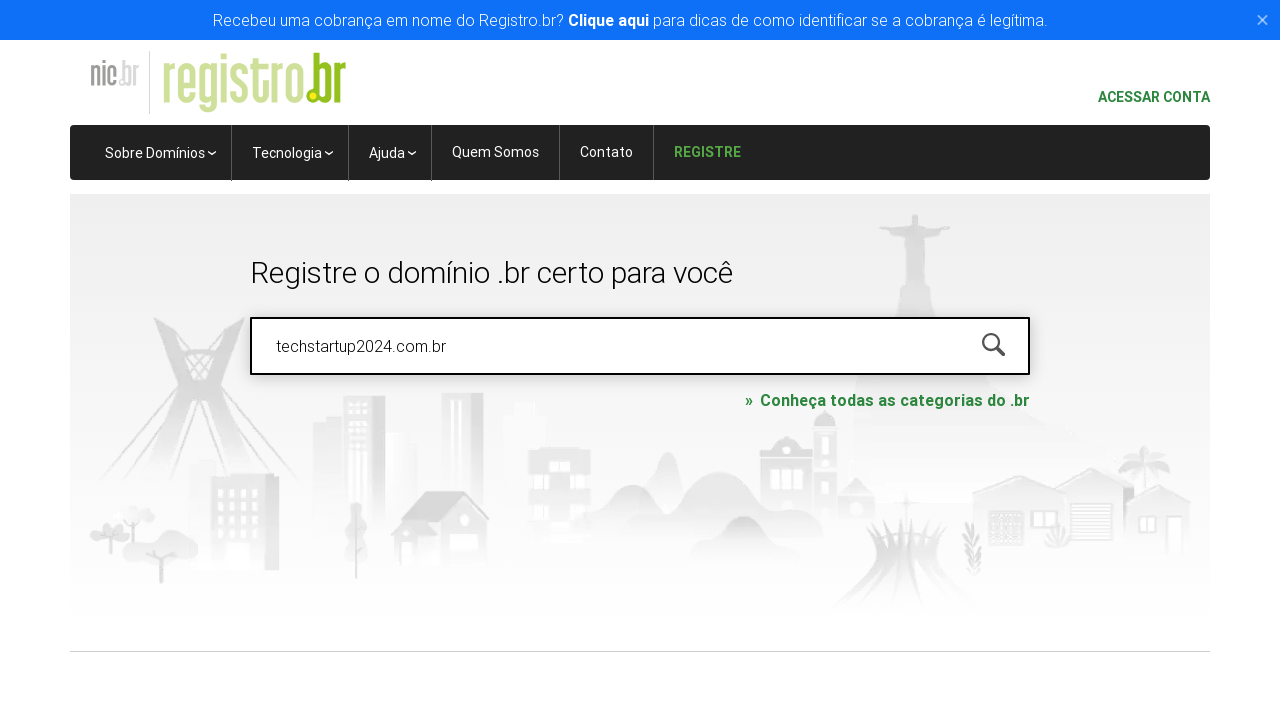

Domain availability results loaded
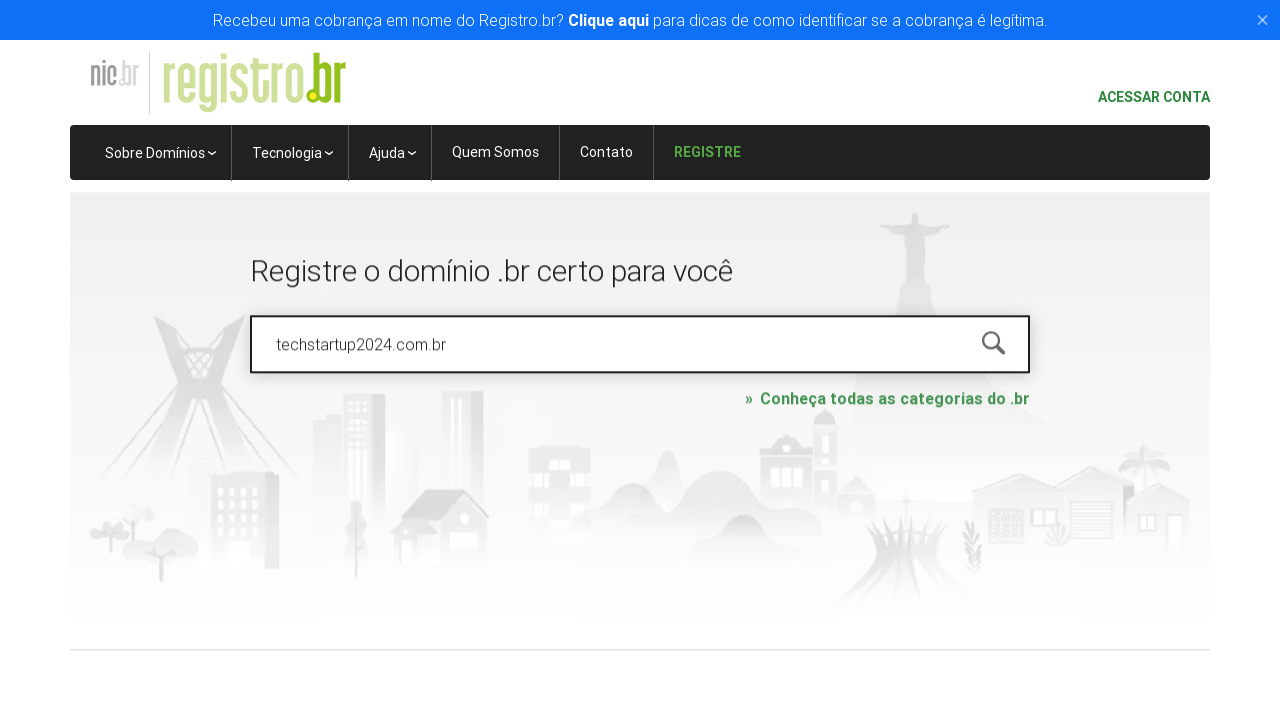

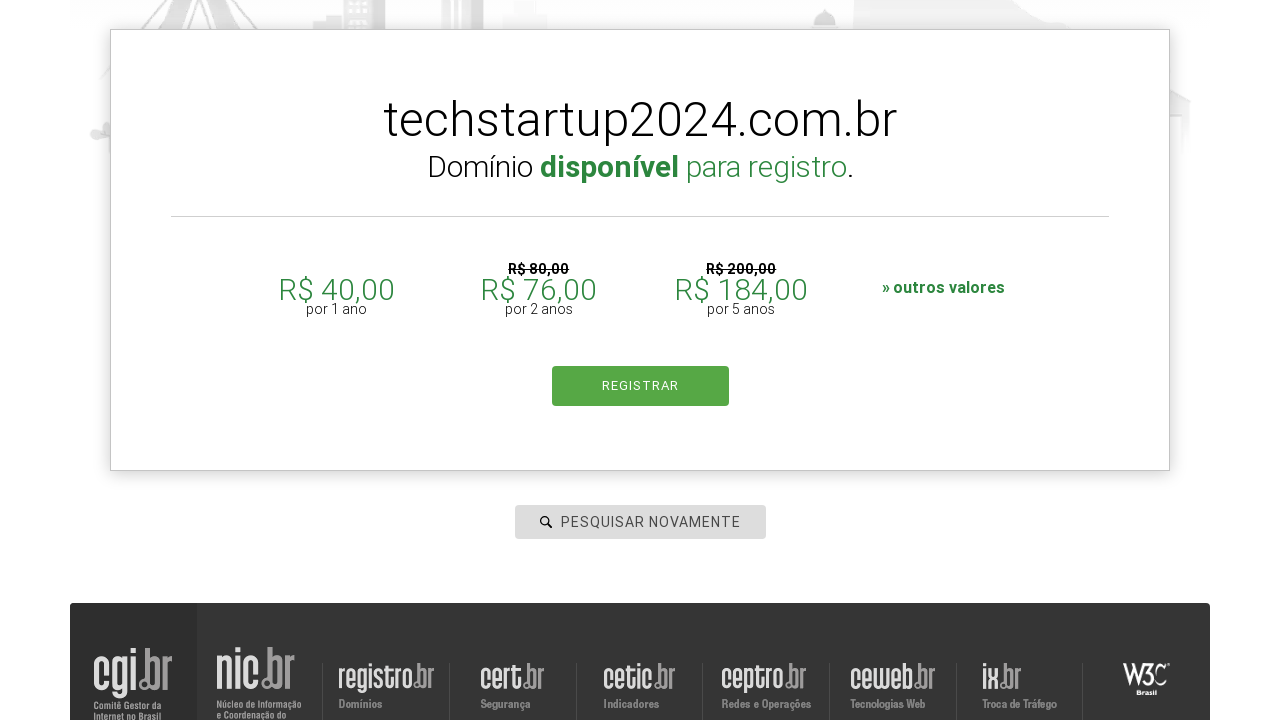